Scrolls to a table on the page and retrieves information about table rows and columns, specifically extracting the text from the second row

Starting URL: https://rahulshettyacademy.com/AutomationPractice/

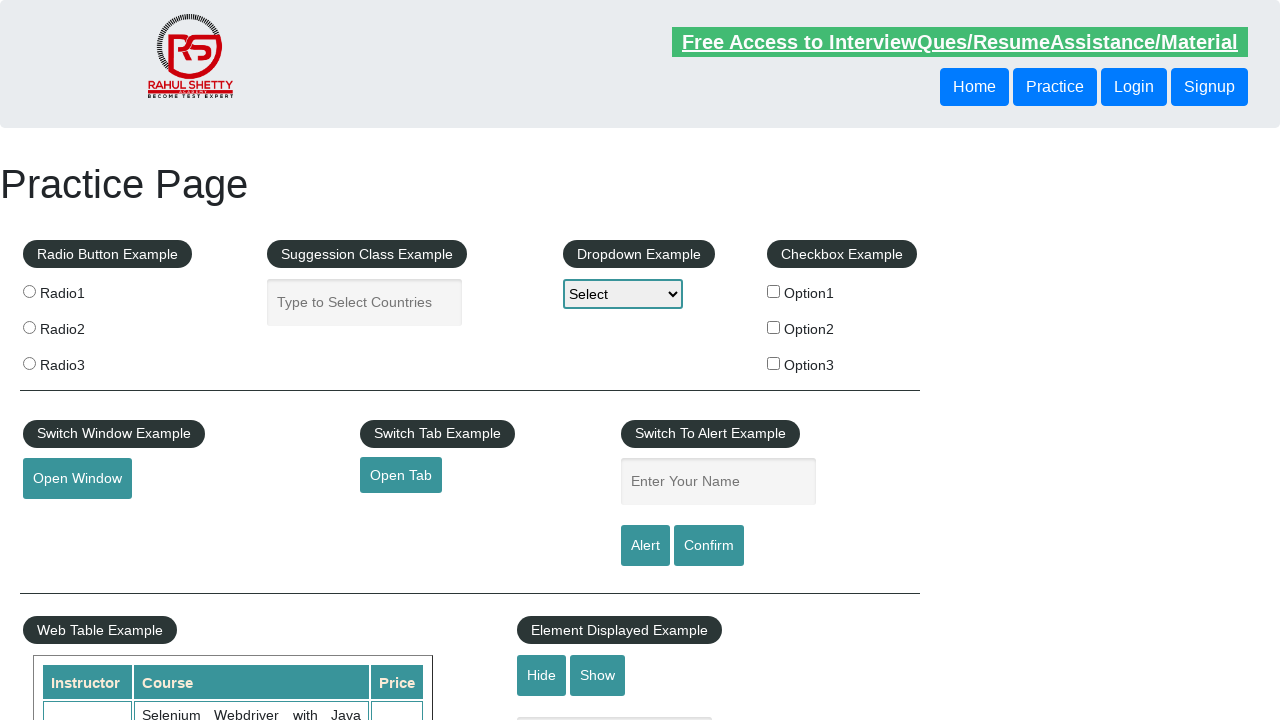

Scrolled down 500px to make table visible
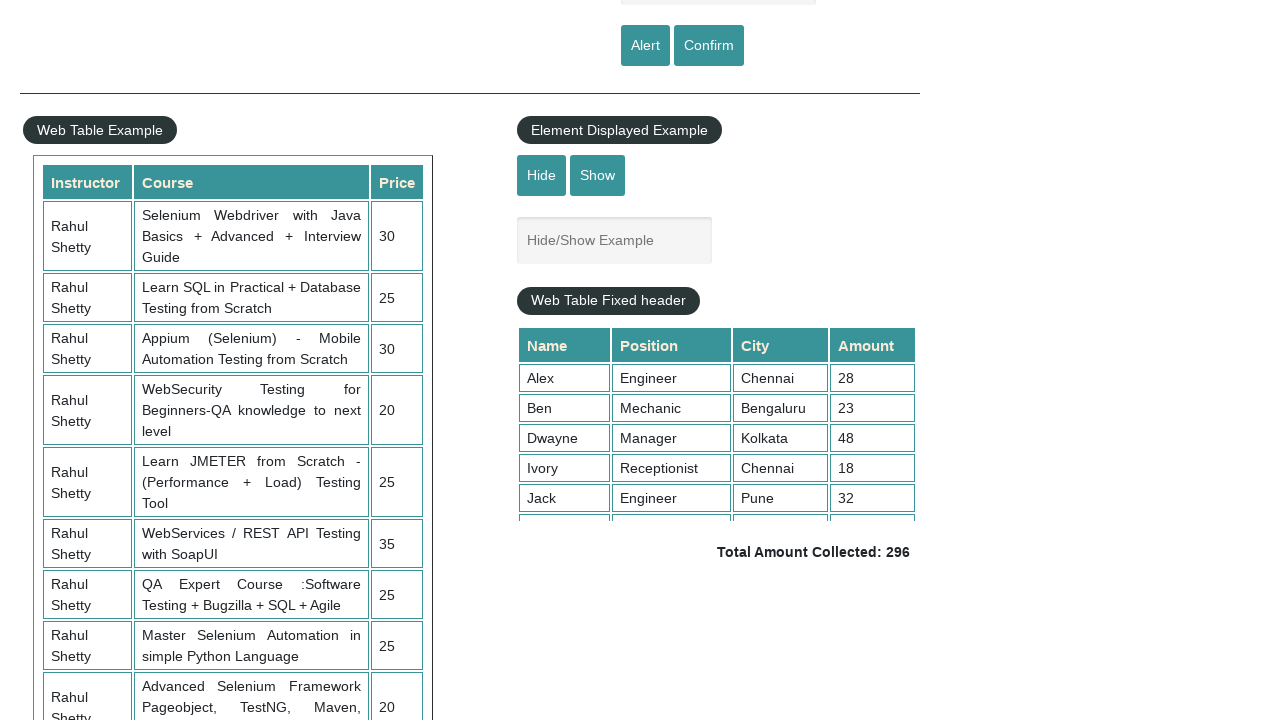

Table with name 'courses' is now visible
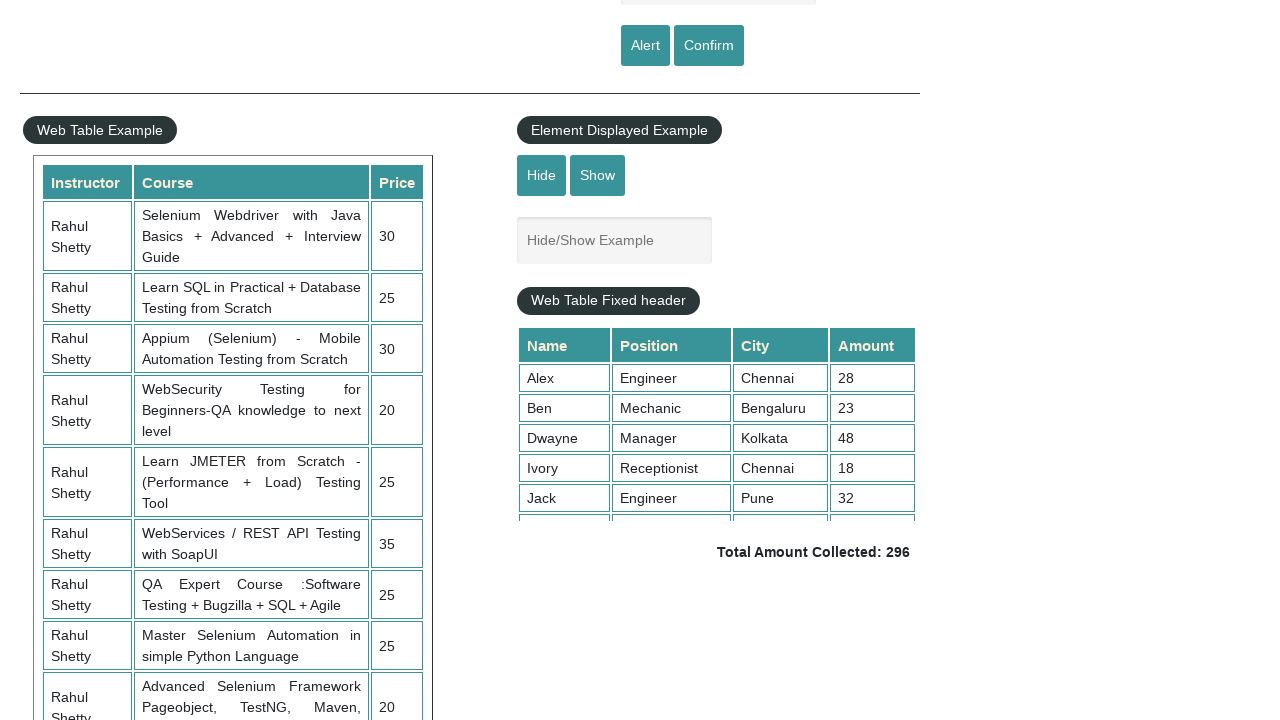

Retrieved all table rows from courses table
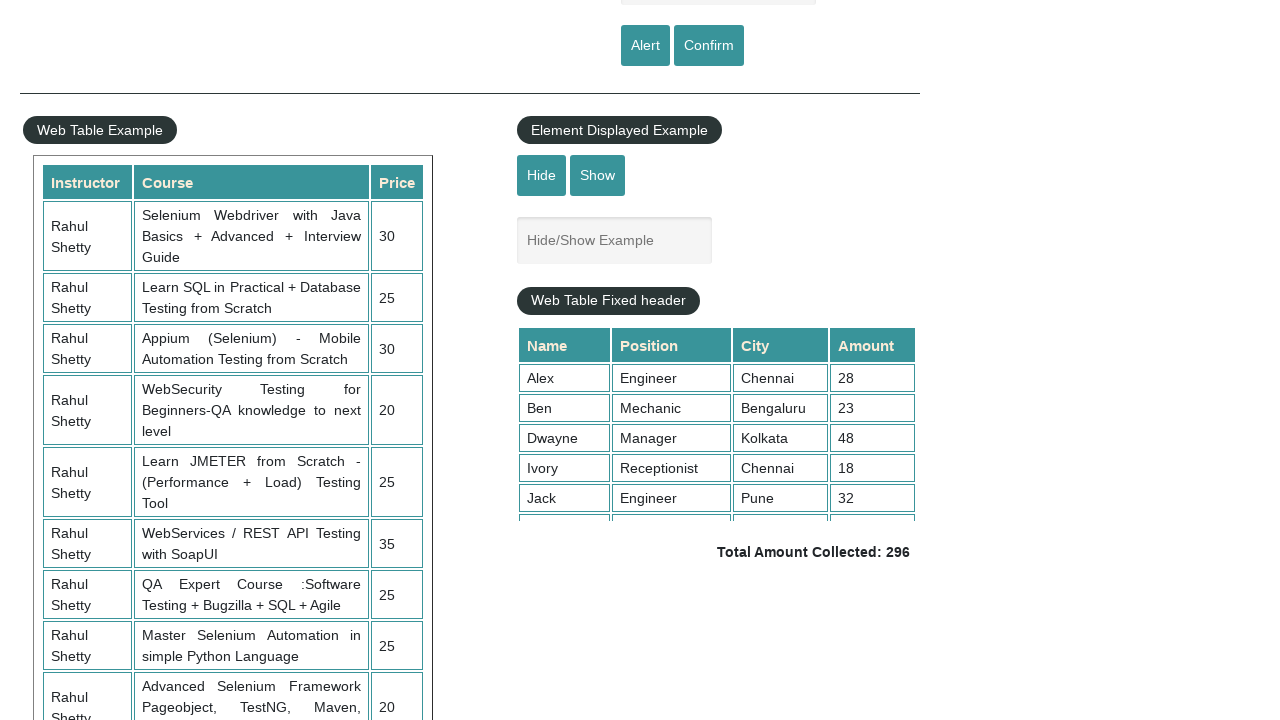

Retrieved all table headers (columns) from courses table
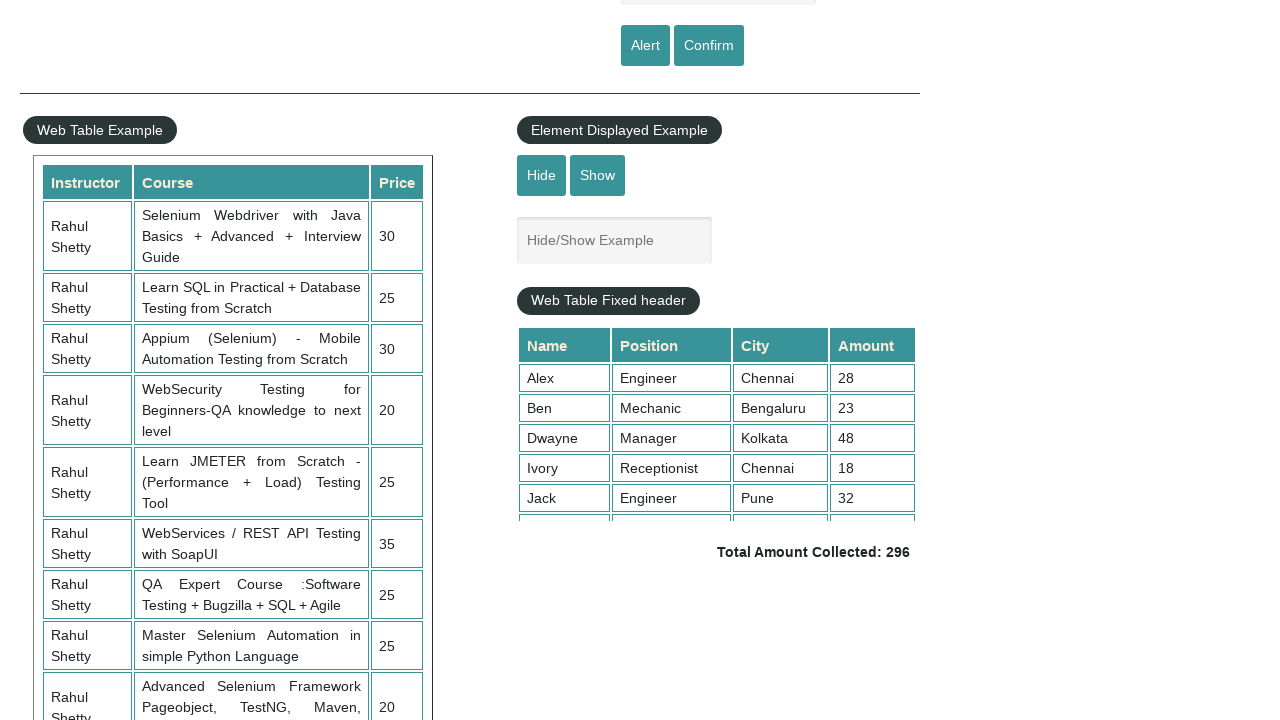

Extracted text content from the second row of the courses table
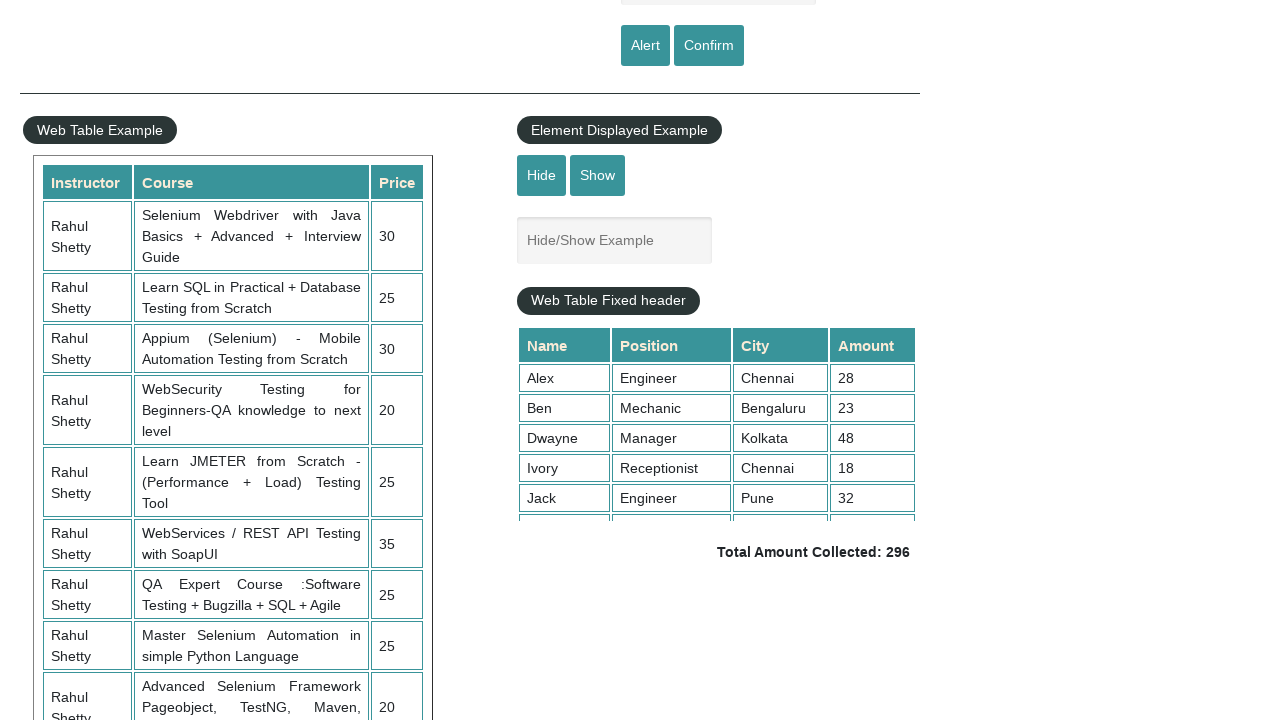

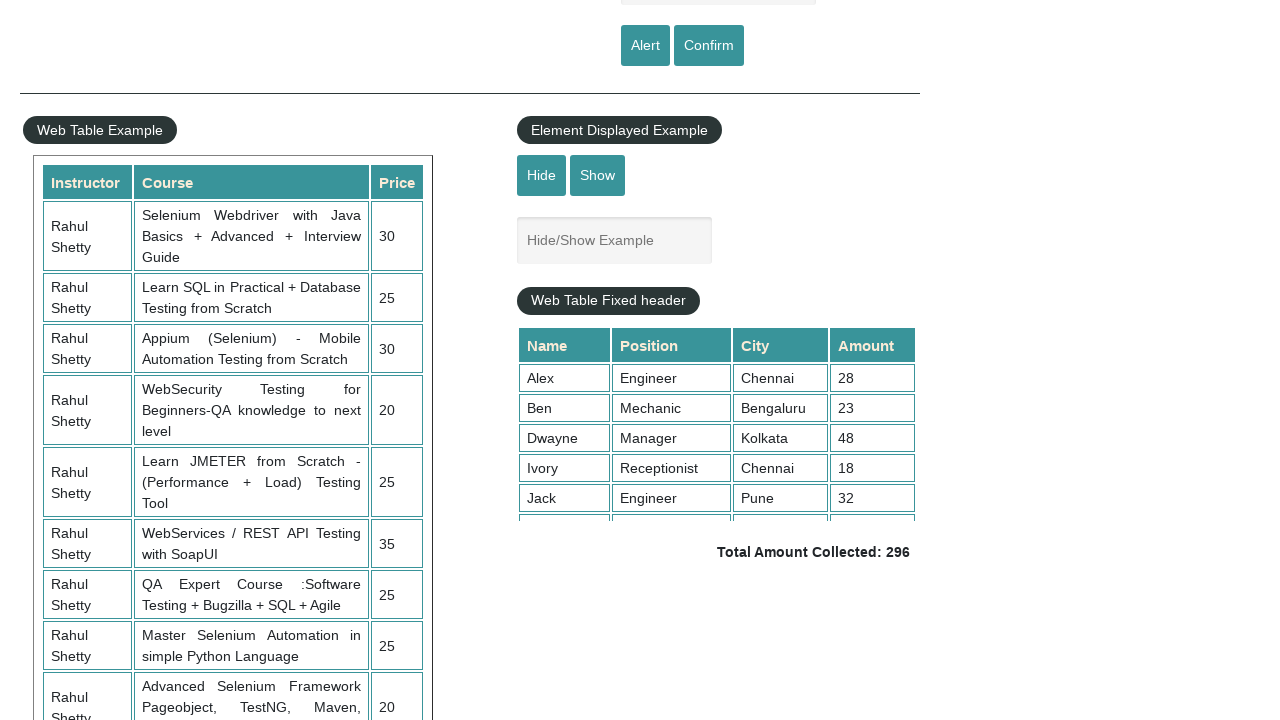